Tests shopping cart functionality by adding HTC One M9 and Nexus 6 to cart, then deleting HTC One M9 and verifying the total updates correctly to $650.

Starting URL: https://demoblaze.com/

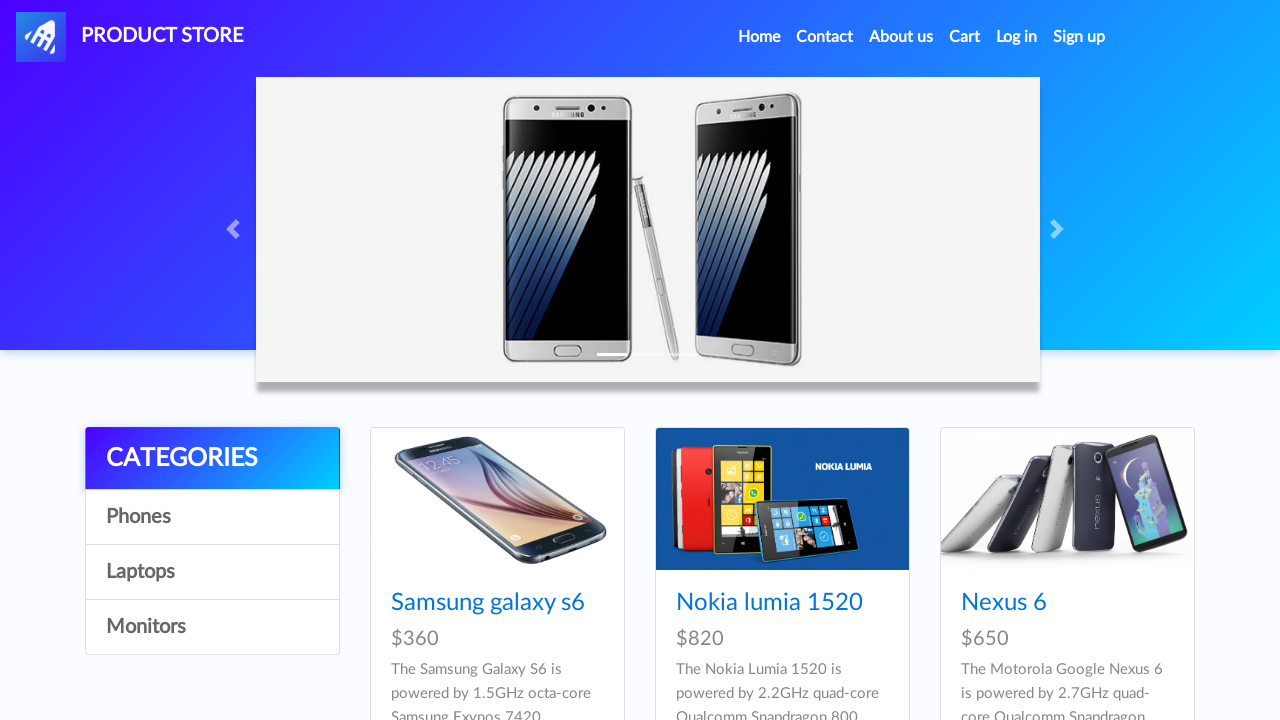

Clicked on HTC One M9 product at (461, 361) on a:has-text("HTC One M9")
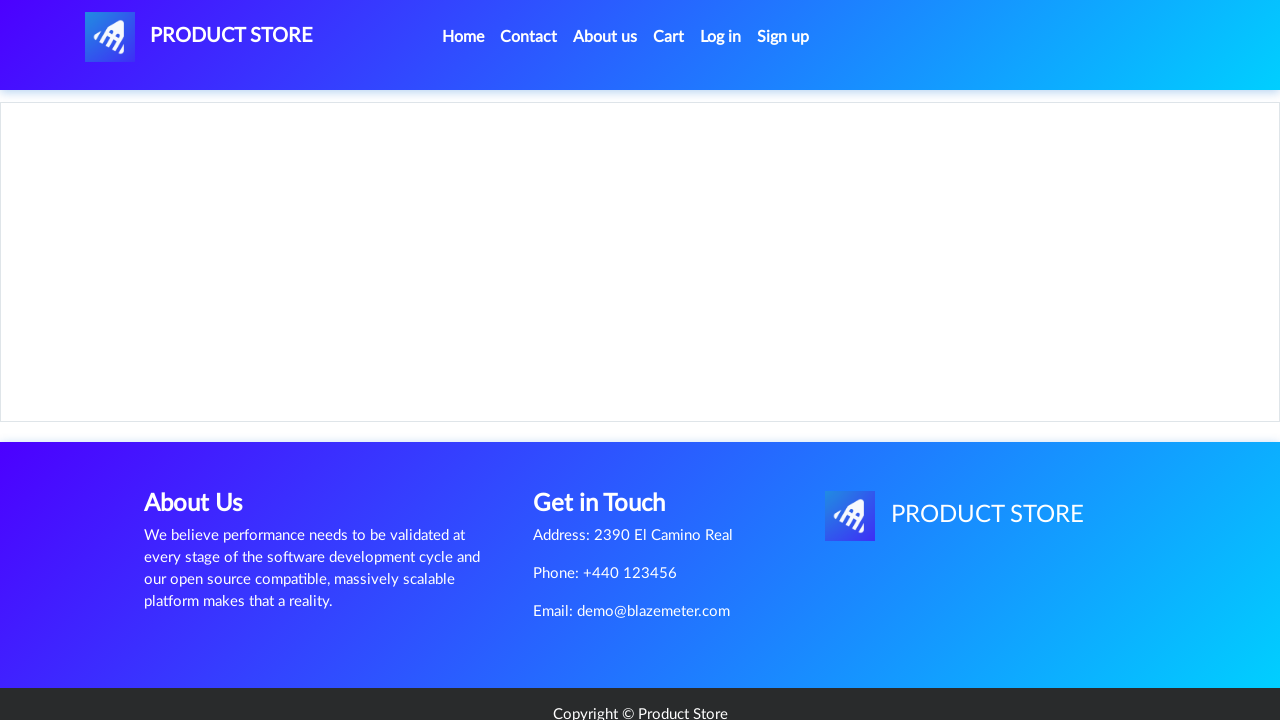

Set up dialog handler to dismiss alerts
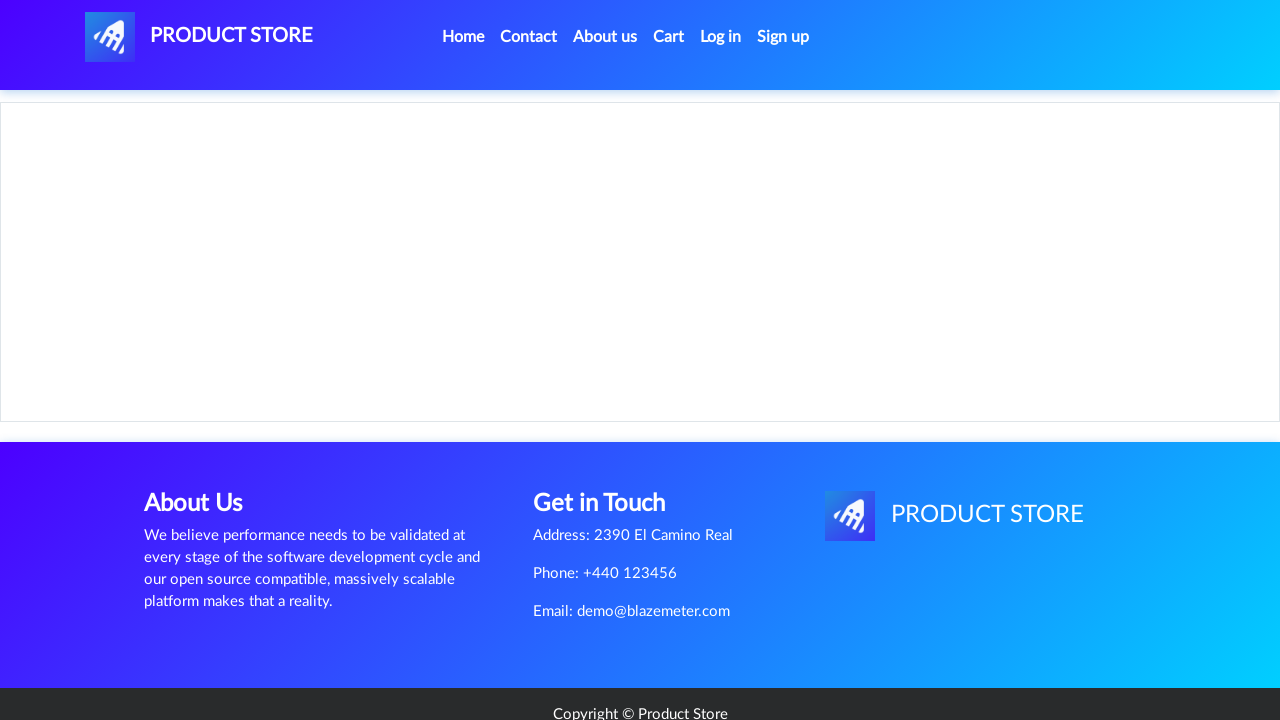

Added HTC One M9 to cart at (610, 440) on text=Add to cart
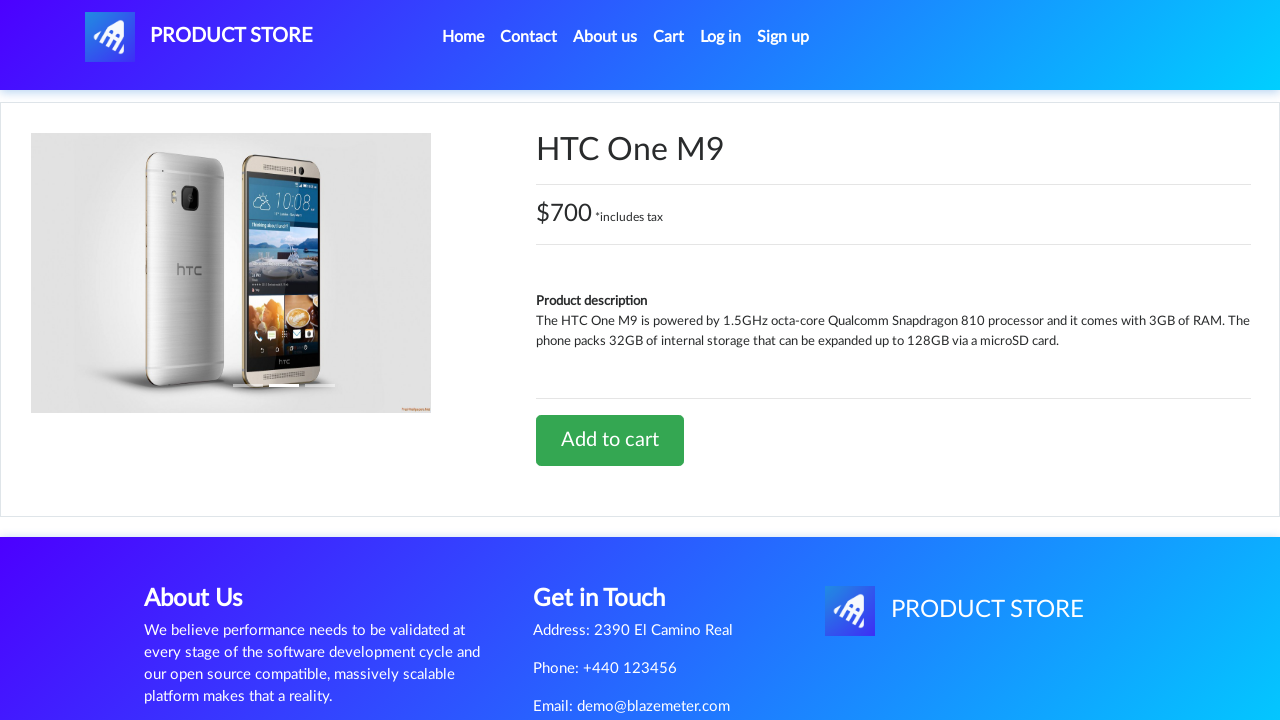

Waited for dialog confirmation
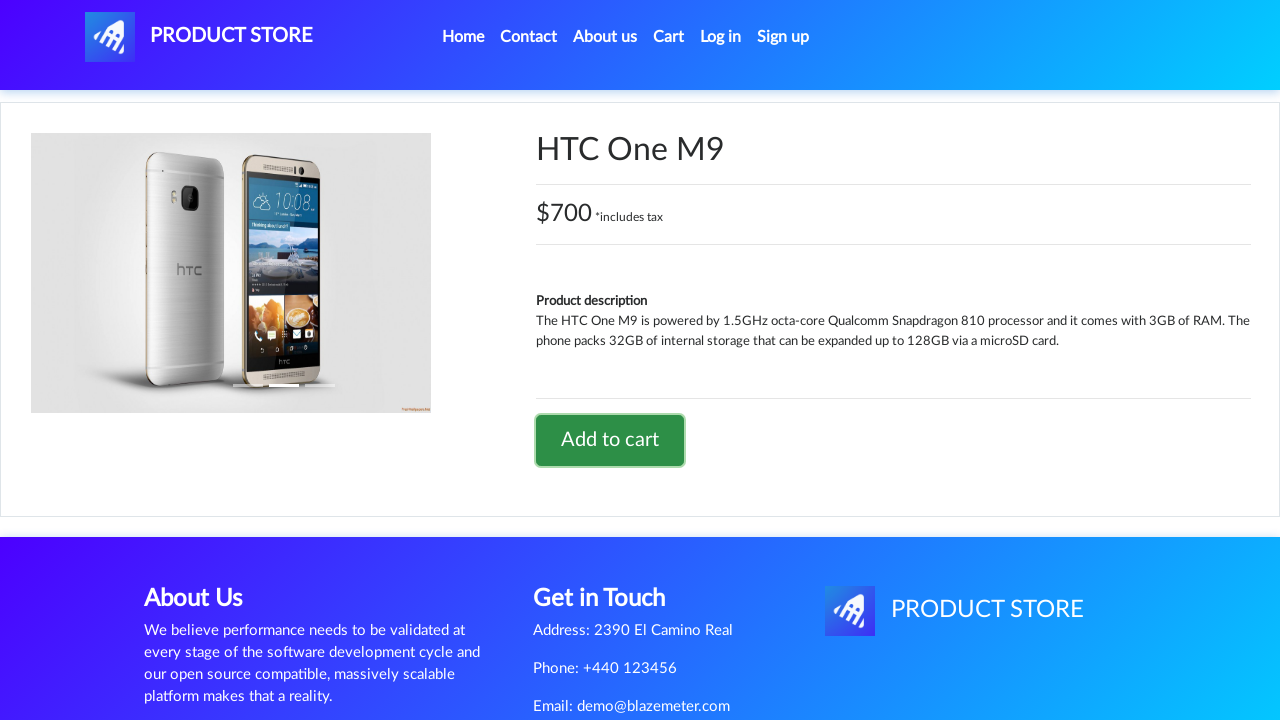

Navigated back to home page at (463, 37) on text=Home (current)
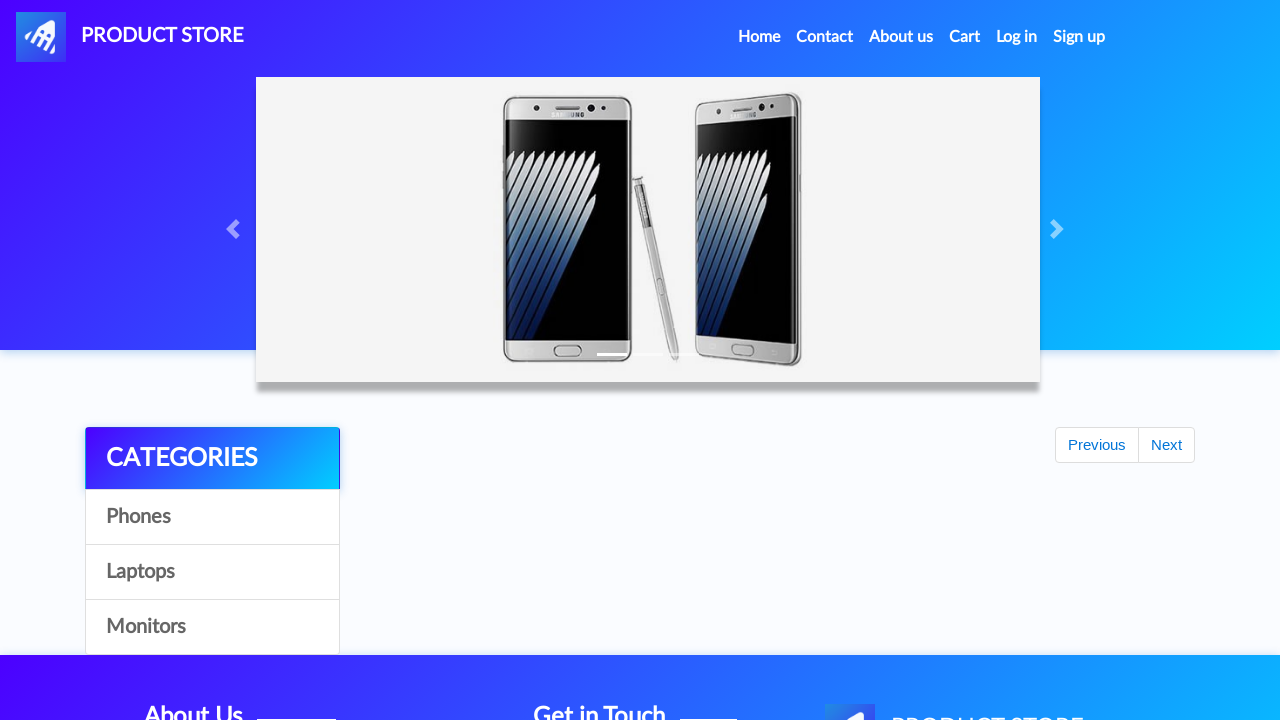

Clicked on Nexus 6 product at (1004, 603) on a:has-text("Nexus 6")
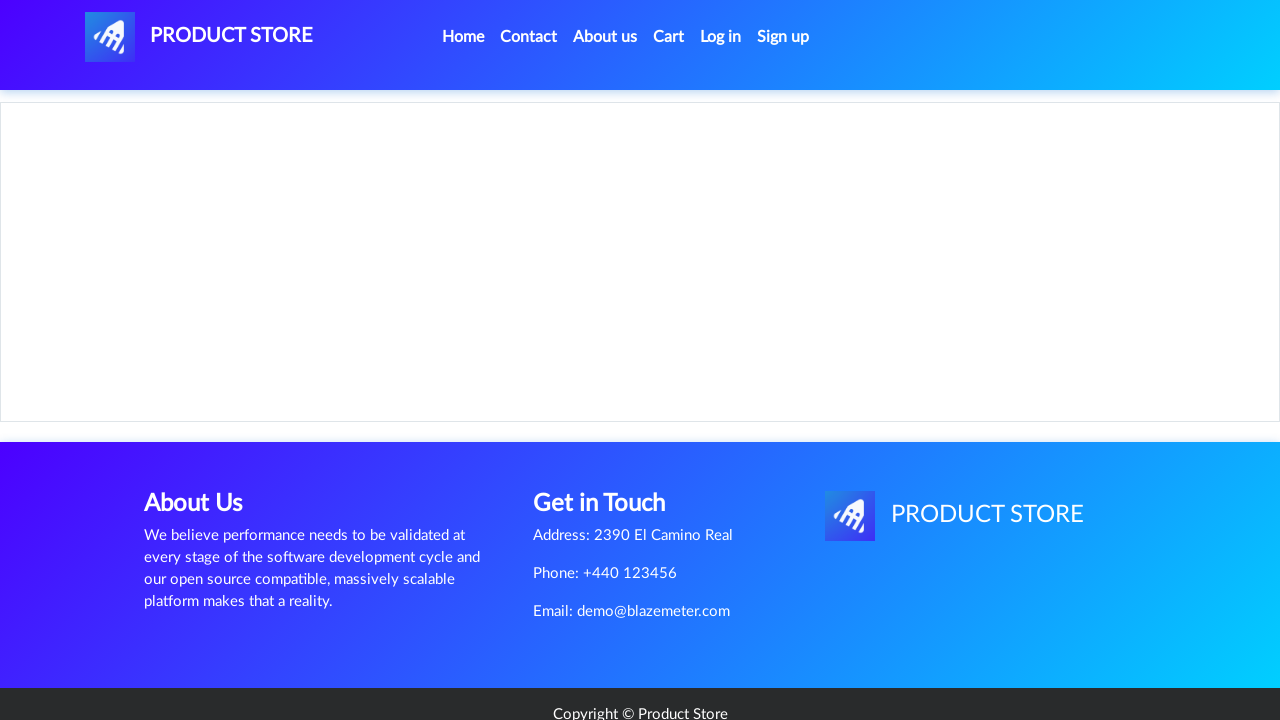

Added Nexus 6 to cart at (610, 440) on text=Add to cart
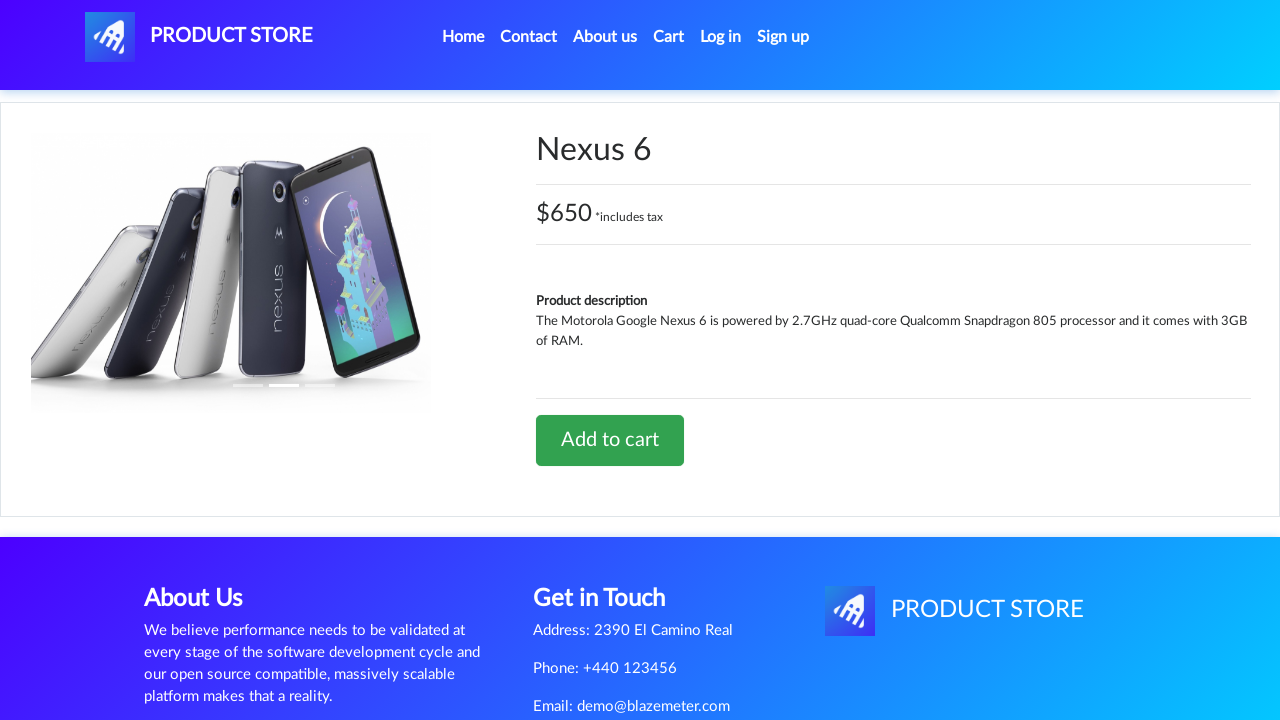

Waited for dialog confirmation
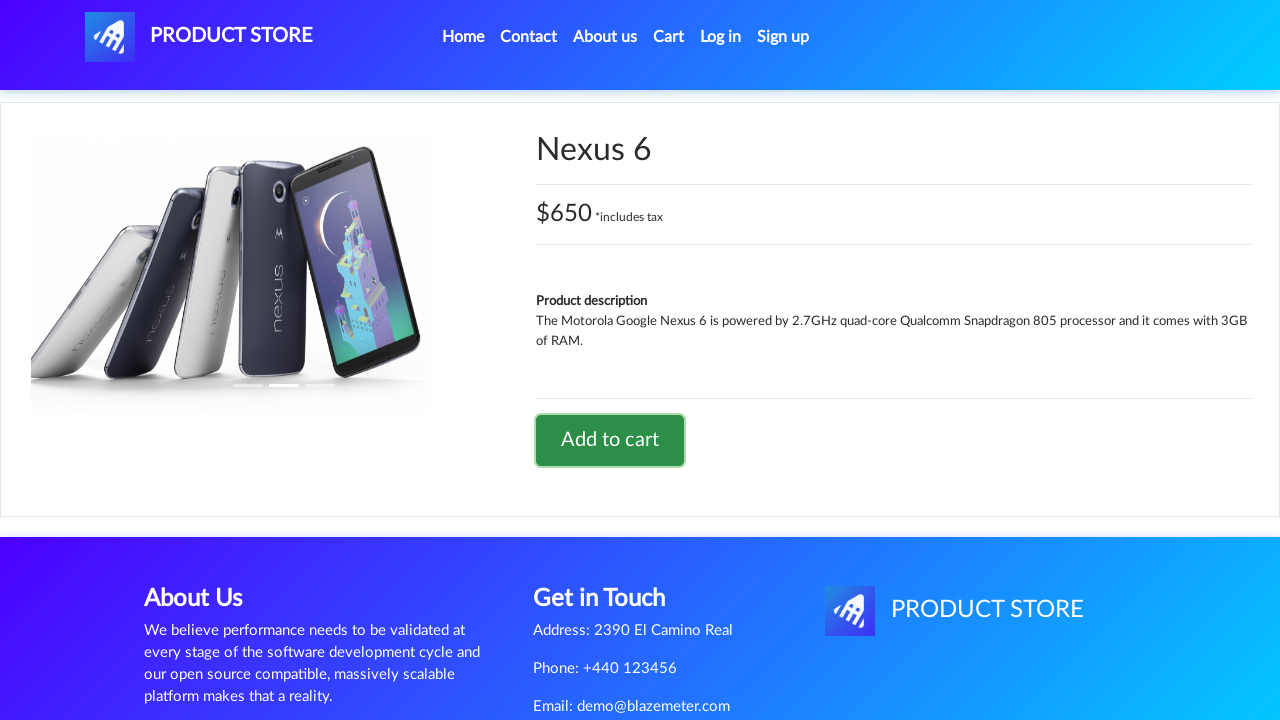

Clicked on cart button to view shopping cart at (669, 37) on #cartur
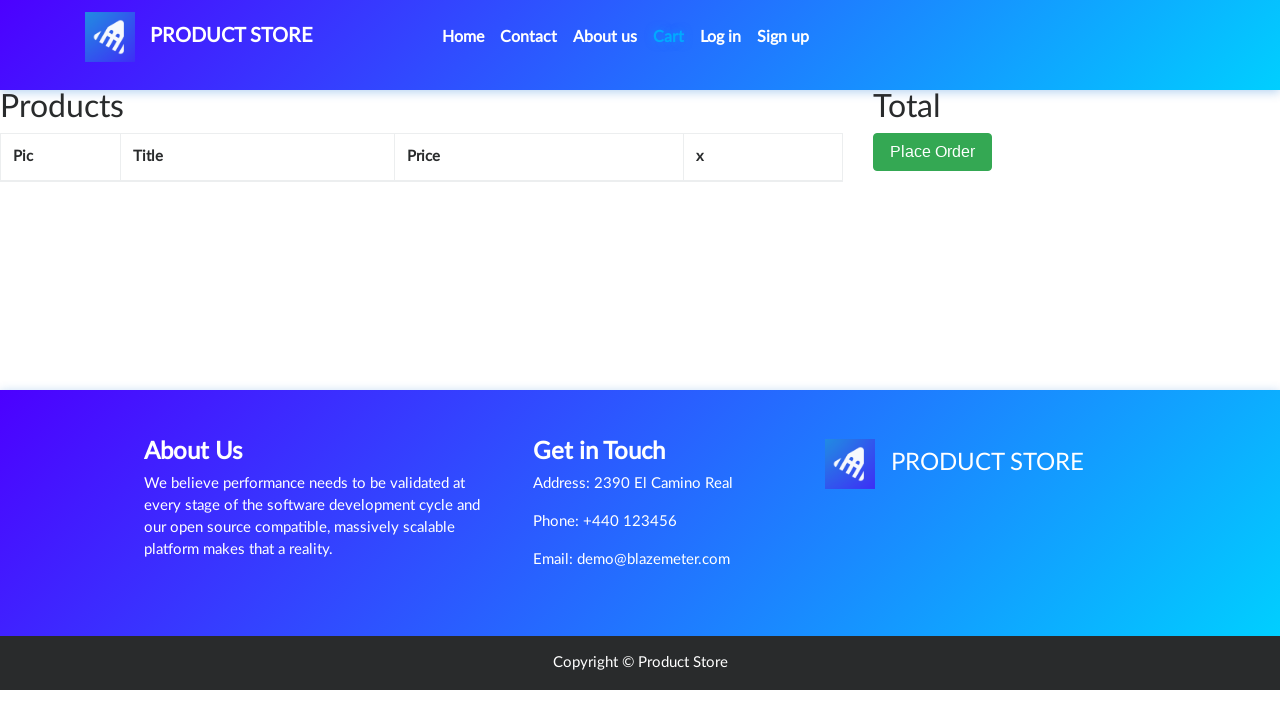

Cart page loaded with total price element visible
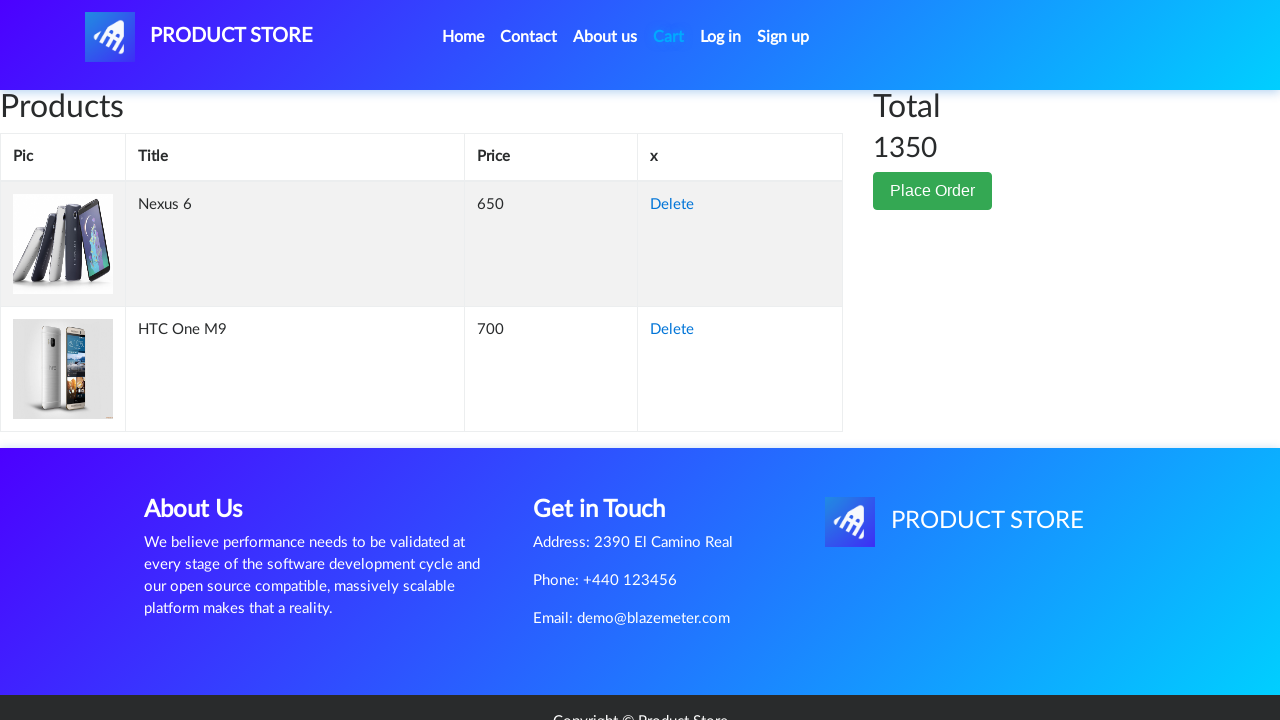

Deleted HTC One M9 from shopping cart at (672, 330) on text=HTC One M9700Delete >> a
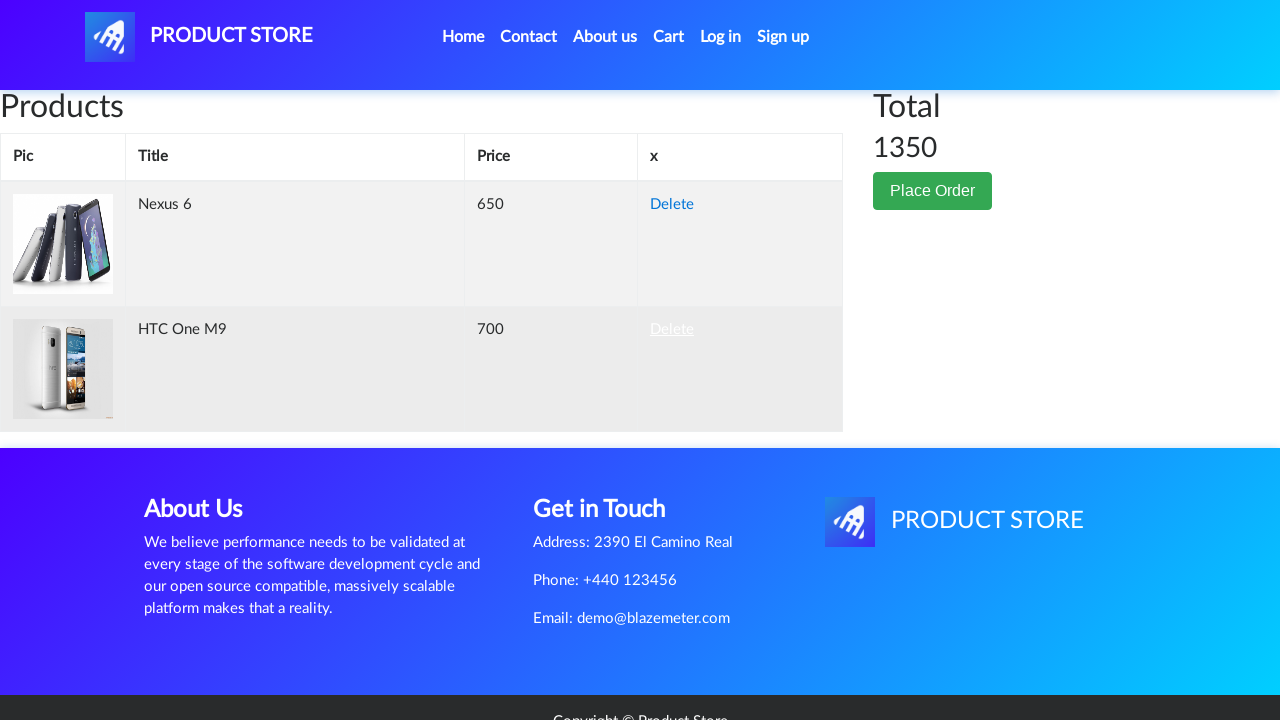

Cart updated after deletion, total should now be $650 (Nexus 6 only)
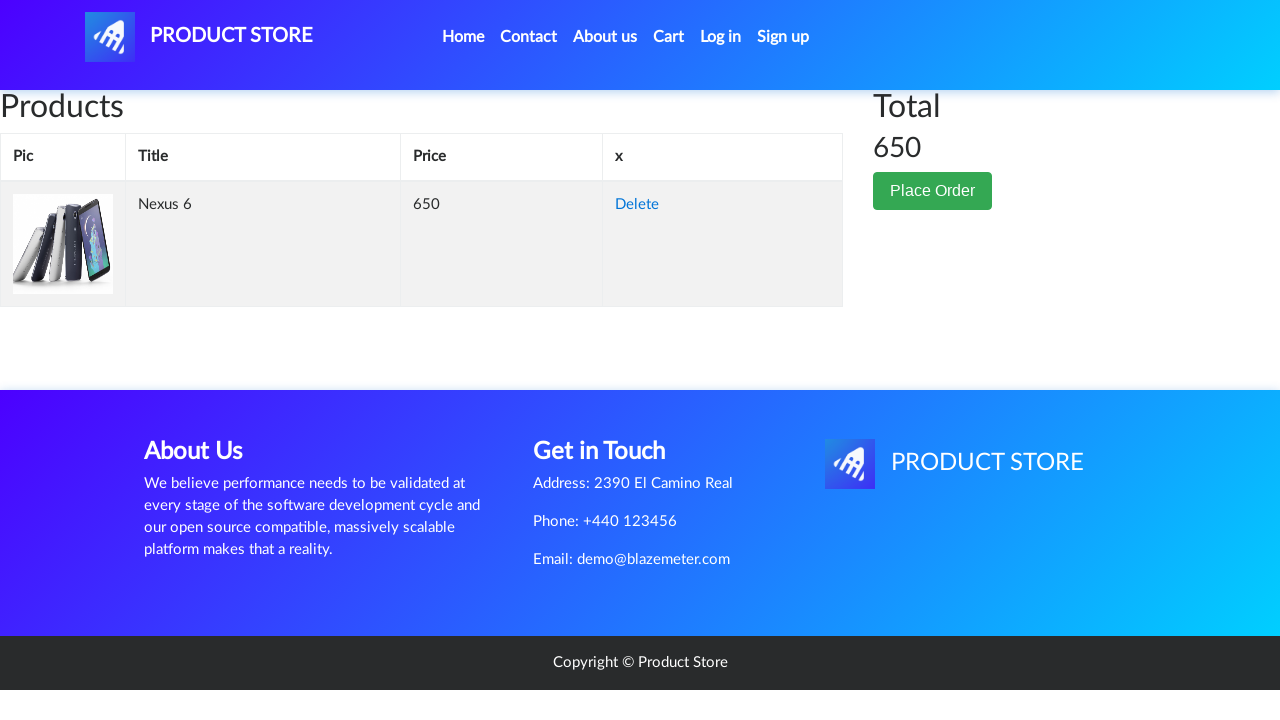

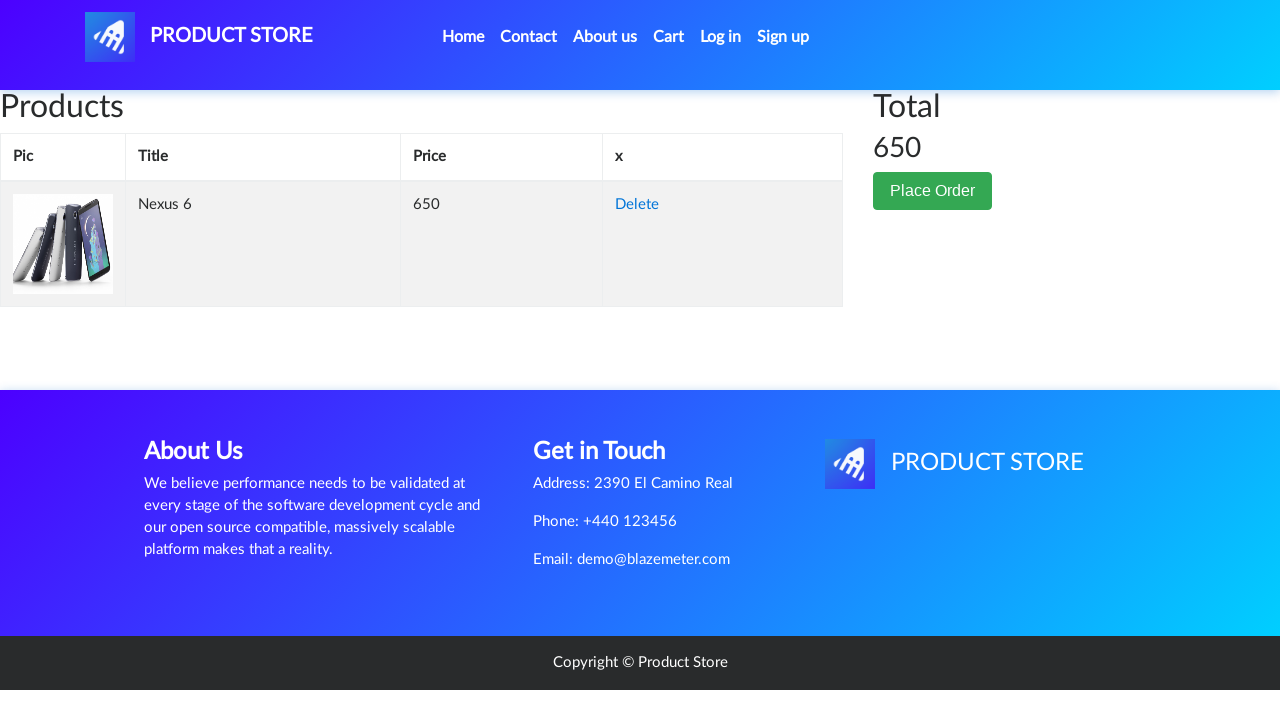